Tests finding elements by ID on two different pages, navigating between them

Starting URL: https://ultimateqa.com/simple-html-elements-for-automation/

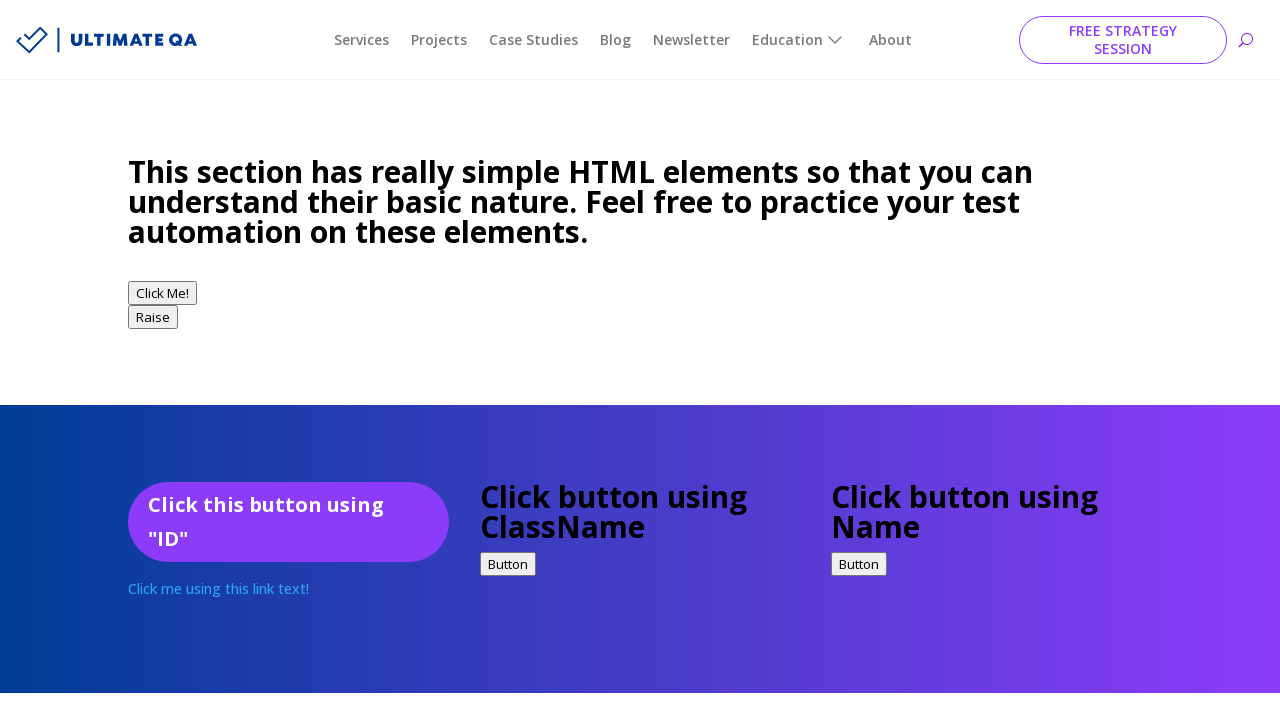

Waited for button with ID 'idExample' to be present on initial page
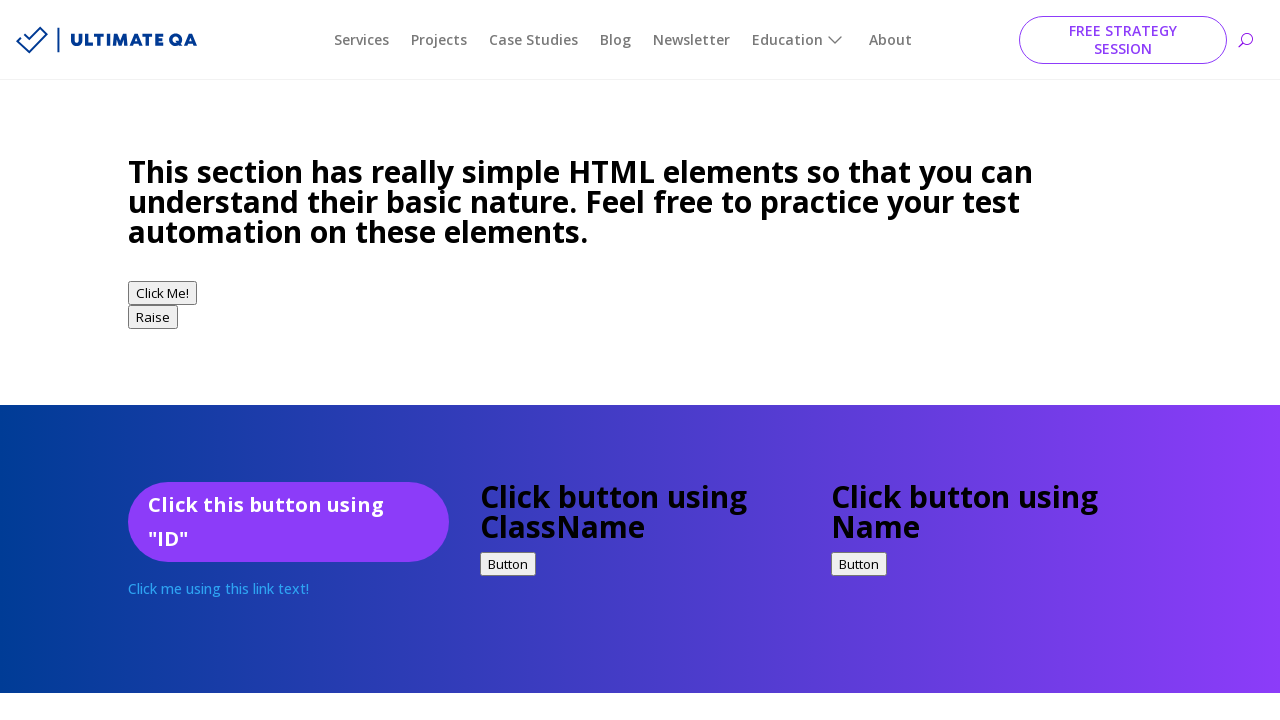

Located button element with ID 'idExample'
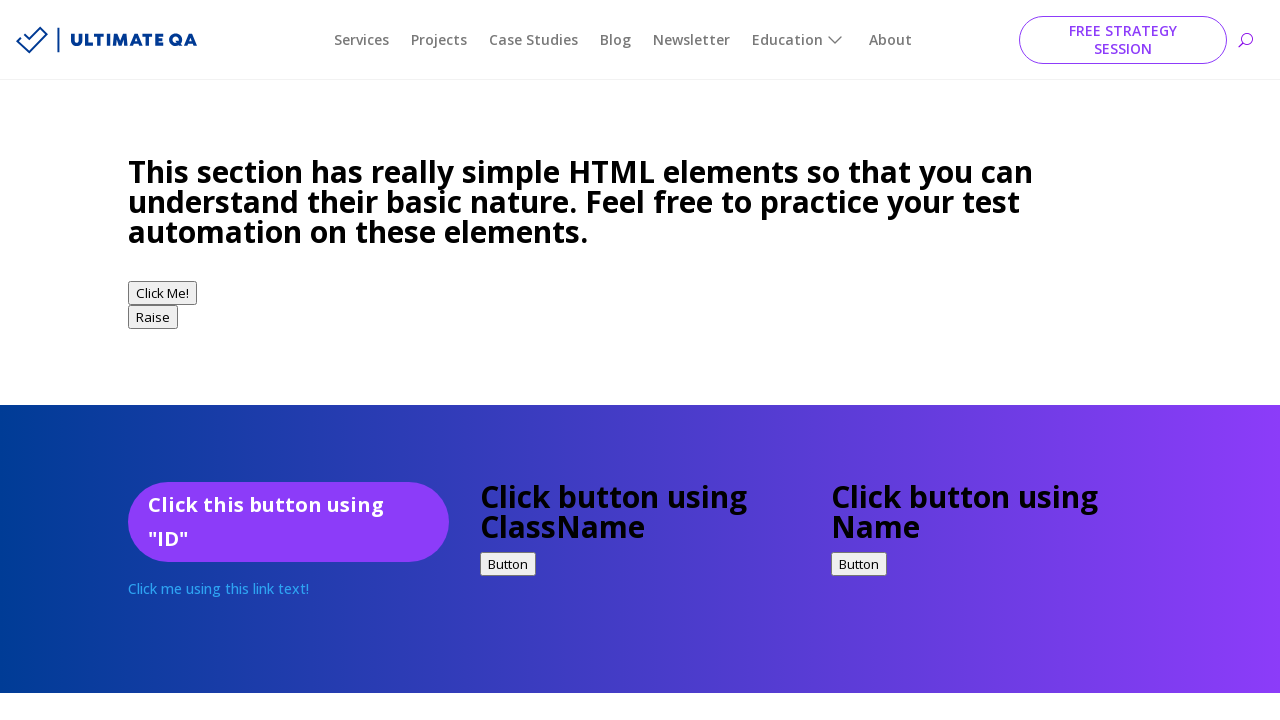

Verified button with ID 'idExample' is visible
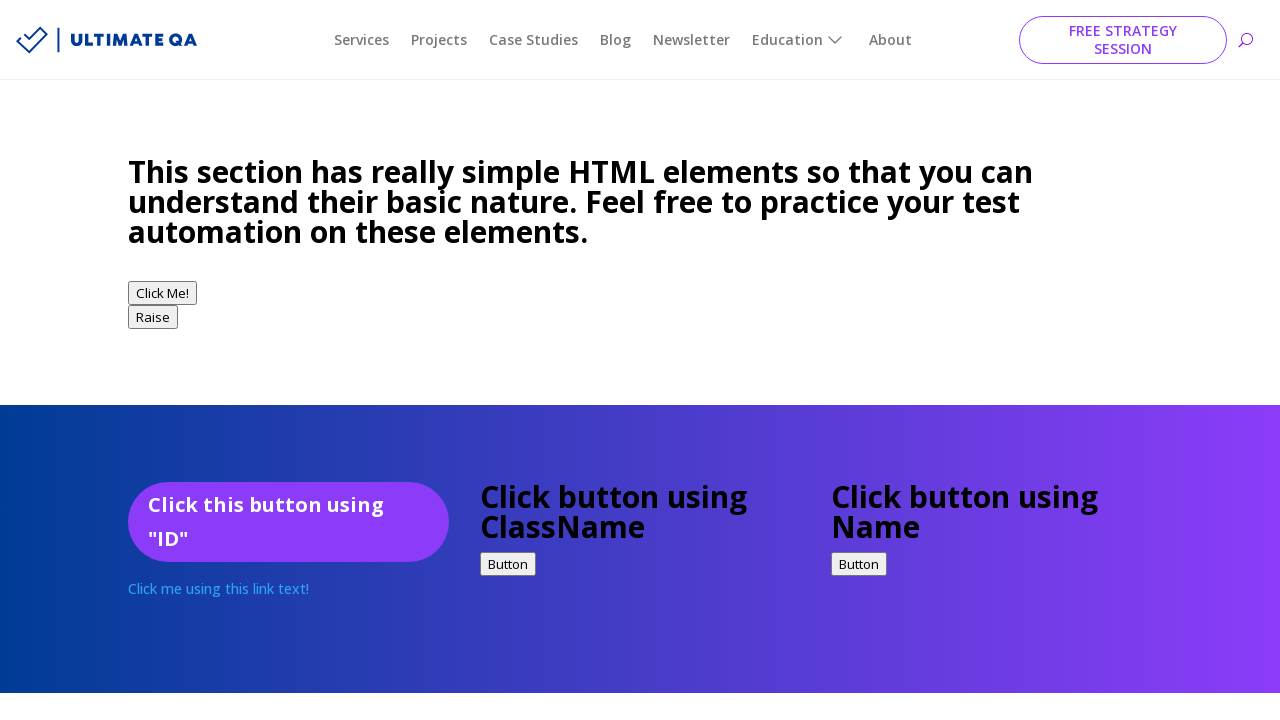

Navigated to login page at http://the-internet.herokuapp.com/login
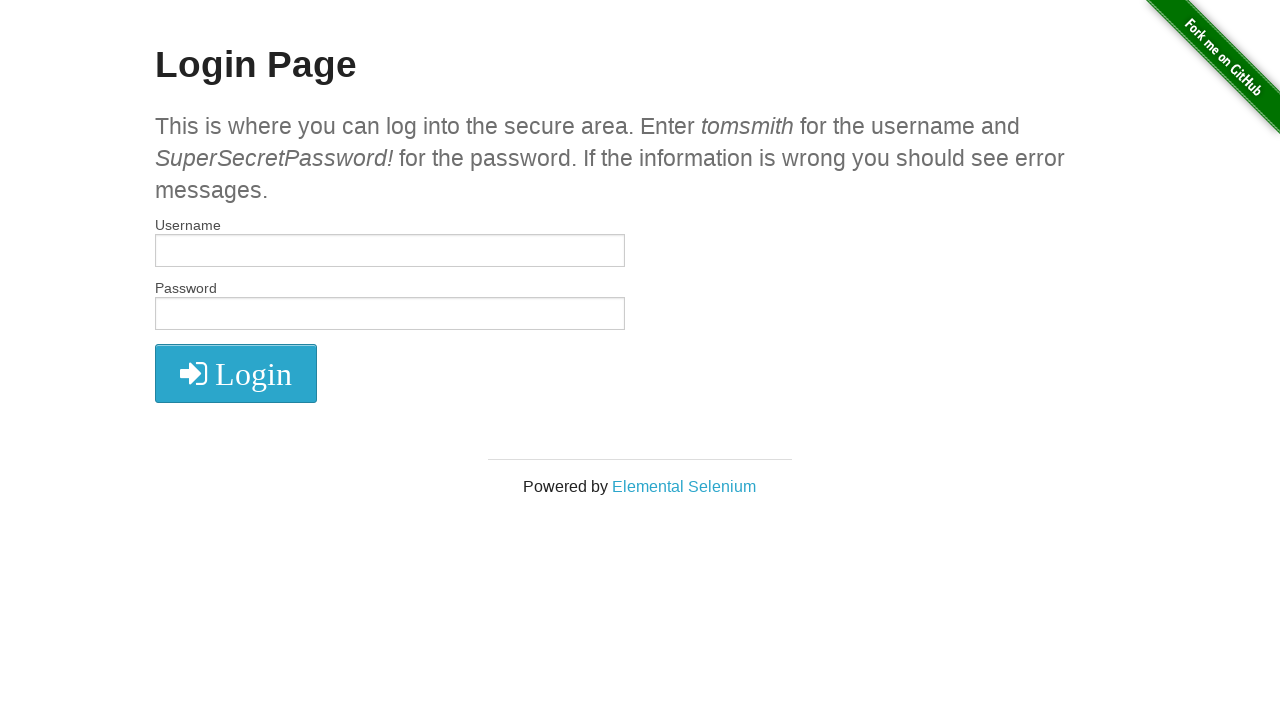

Waited for username field with ID 'username' to be present on login page
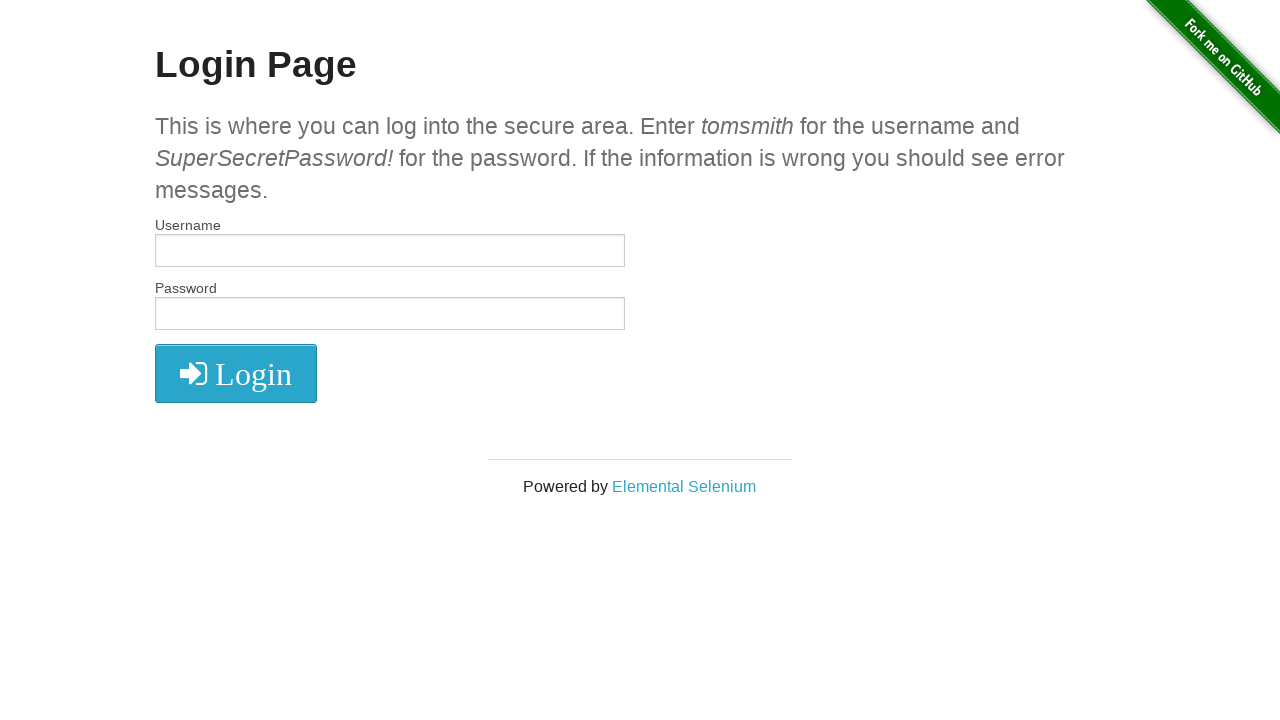

Located username input field with ID 'username'
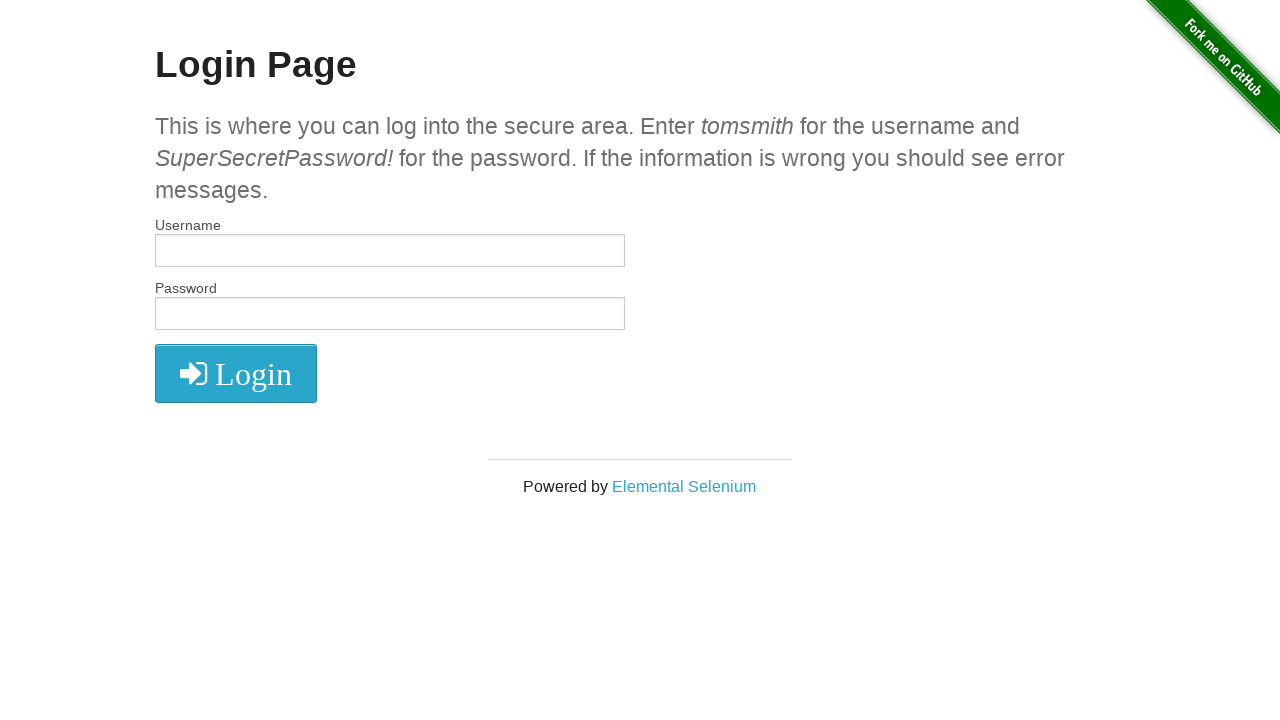

Located password input field with ID 'password'
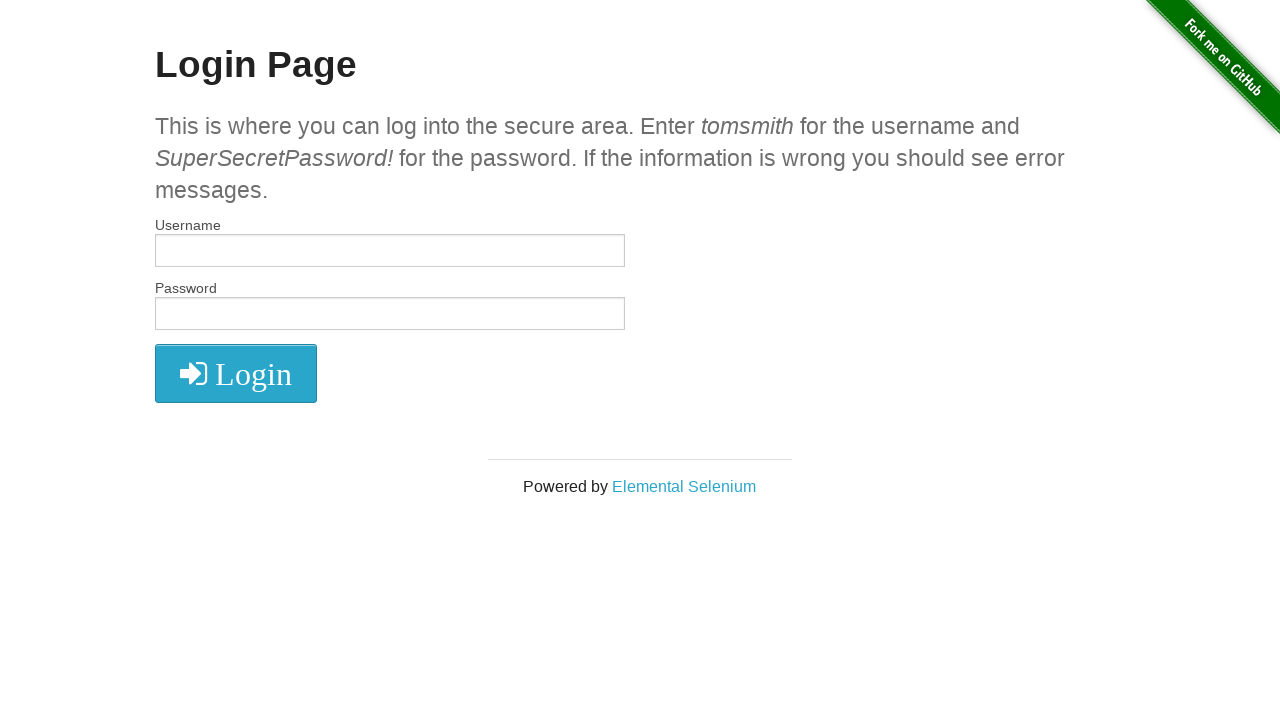

Verified username field with ID 'username' is visible
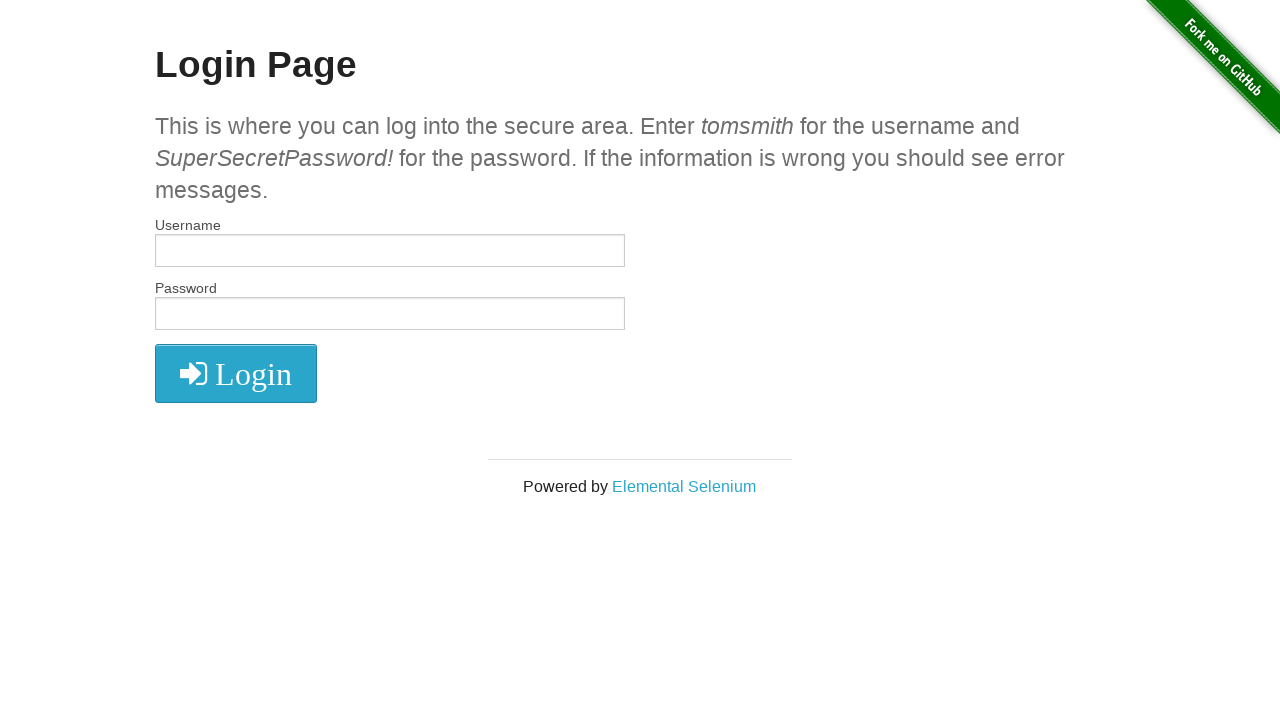

Verified password field with ID 'password' is visible
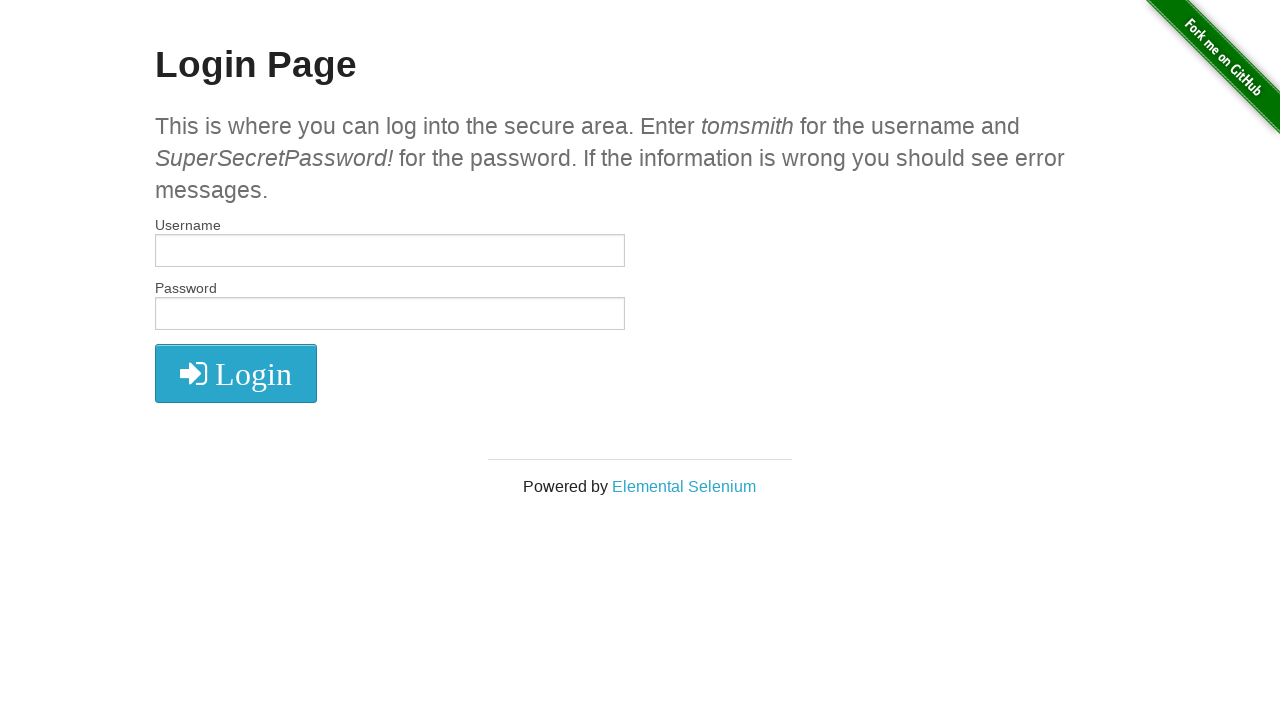

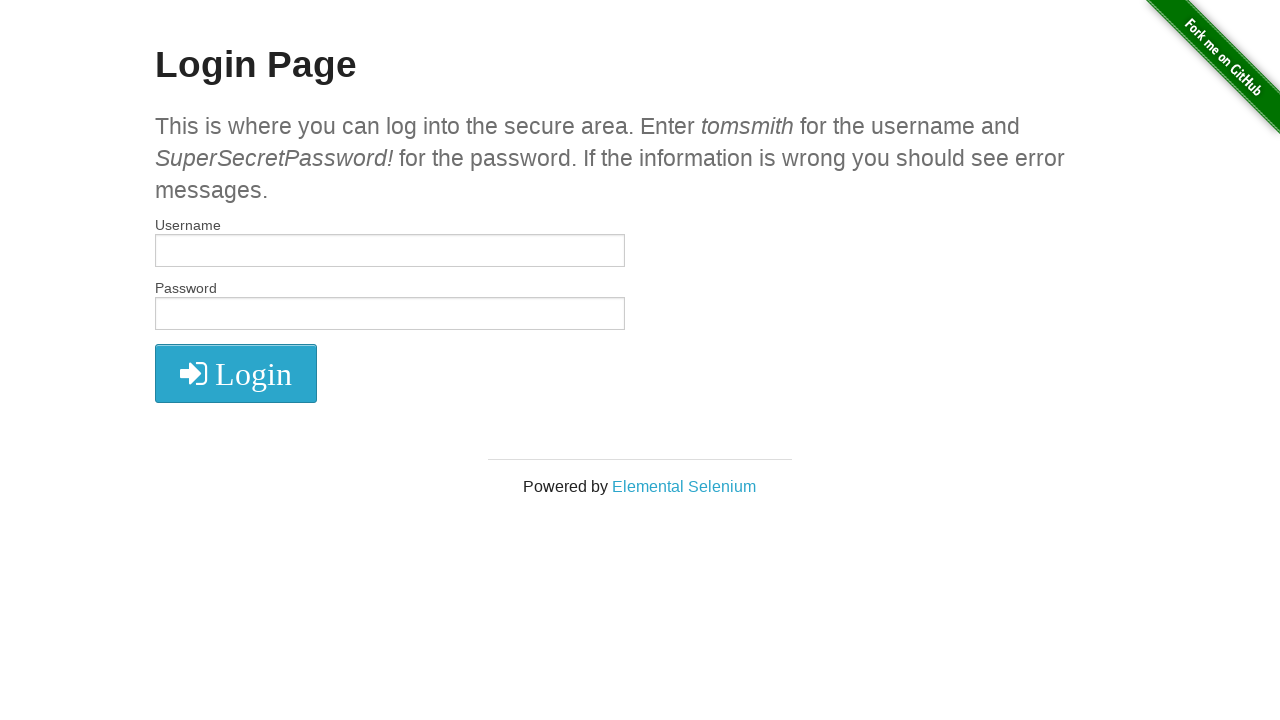